Tests dropdown selection functionality by reading two numbers from the page, calculating their sum, and selecting the result from a dropdown menu.

Starting URL: http://suninjuly.github.io/selects1.html

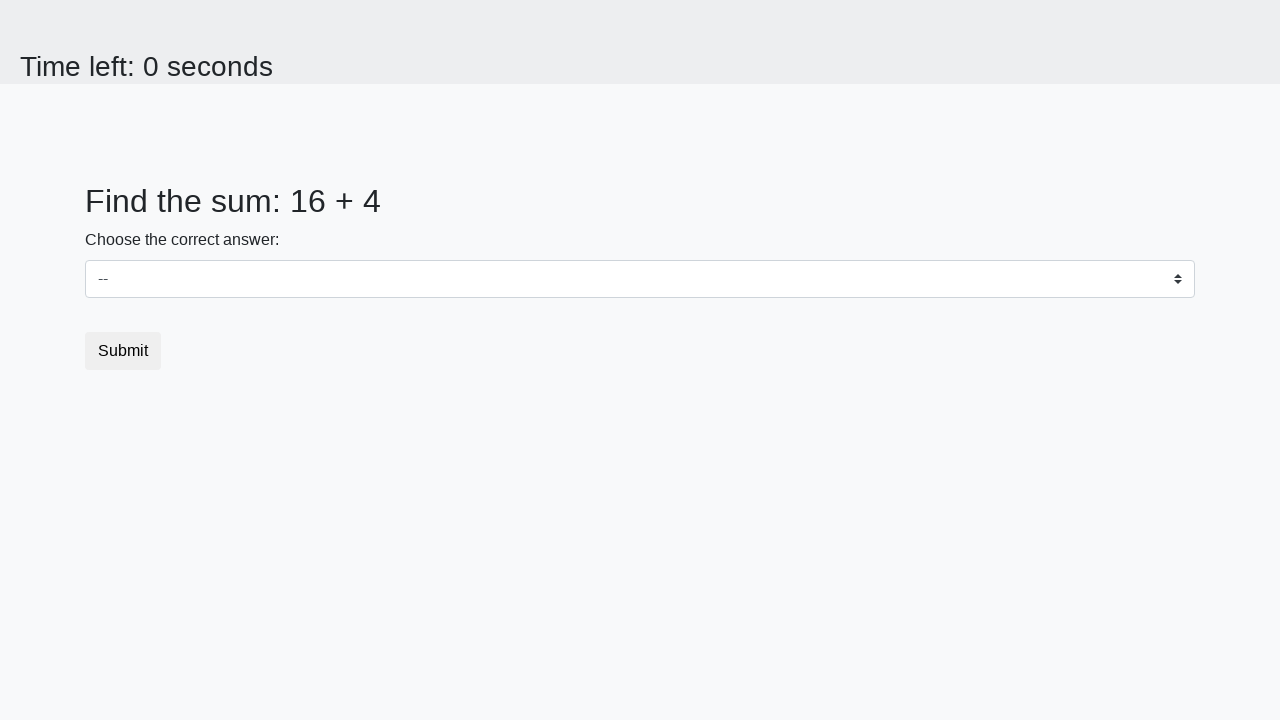

Read first number from #num1 element
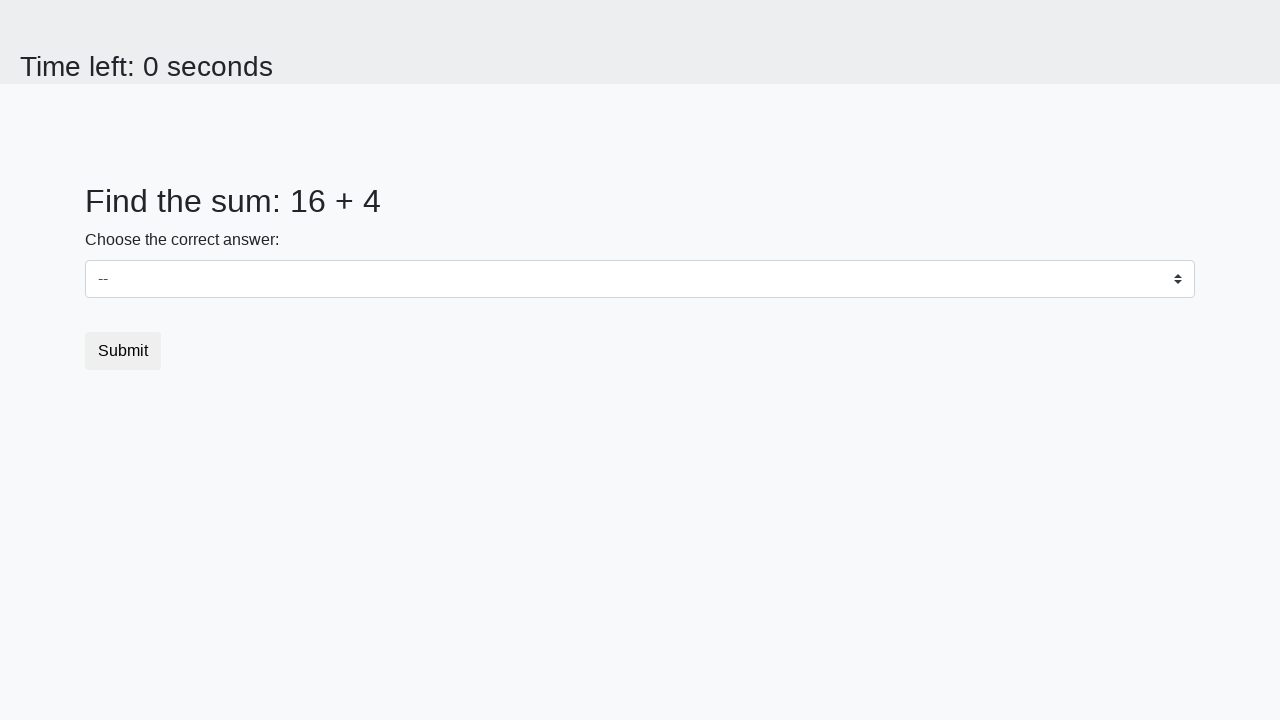

Read second number from #num2 element
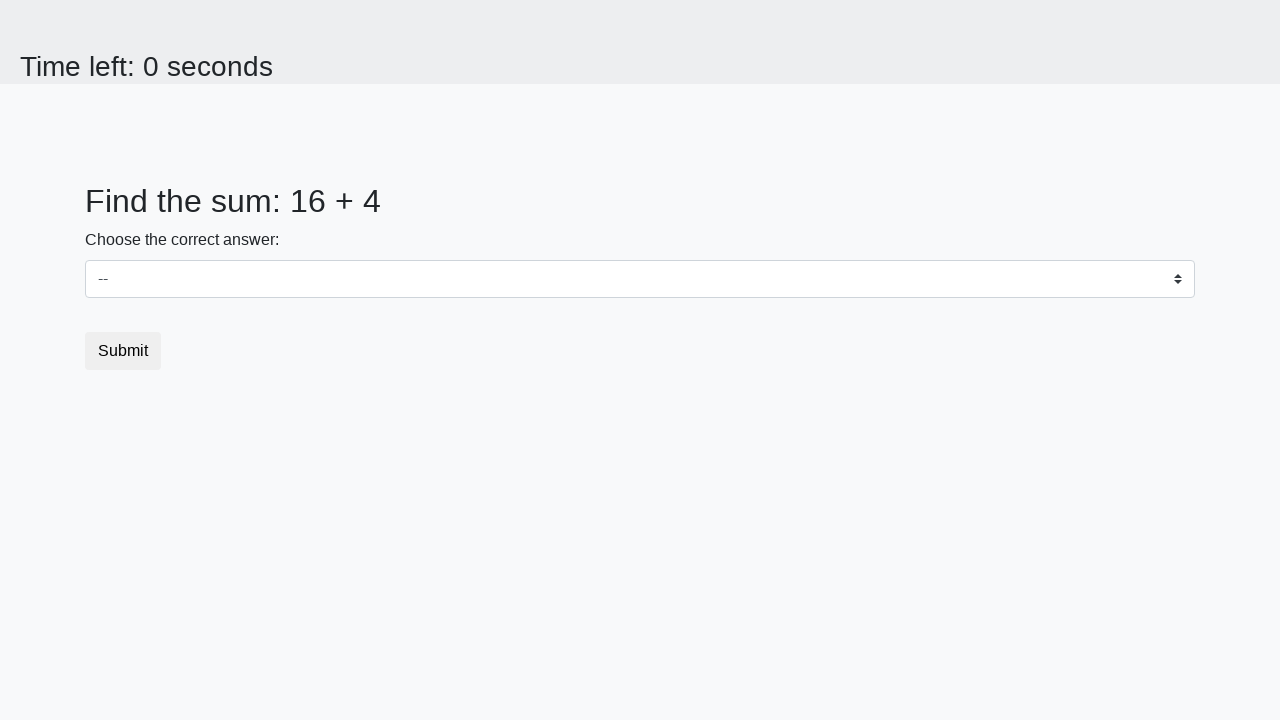

Calculated sum: 16 + 4 = 20
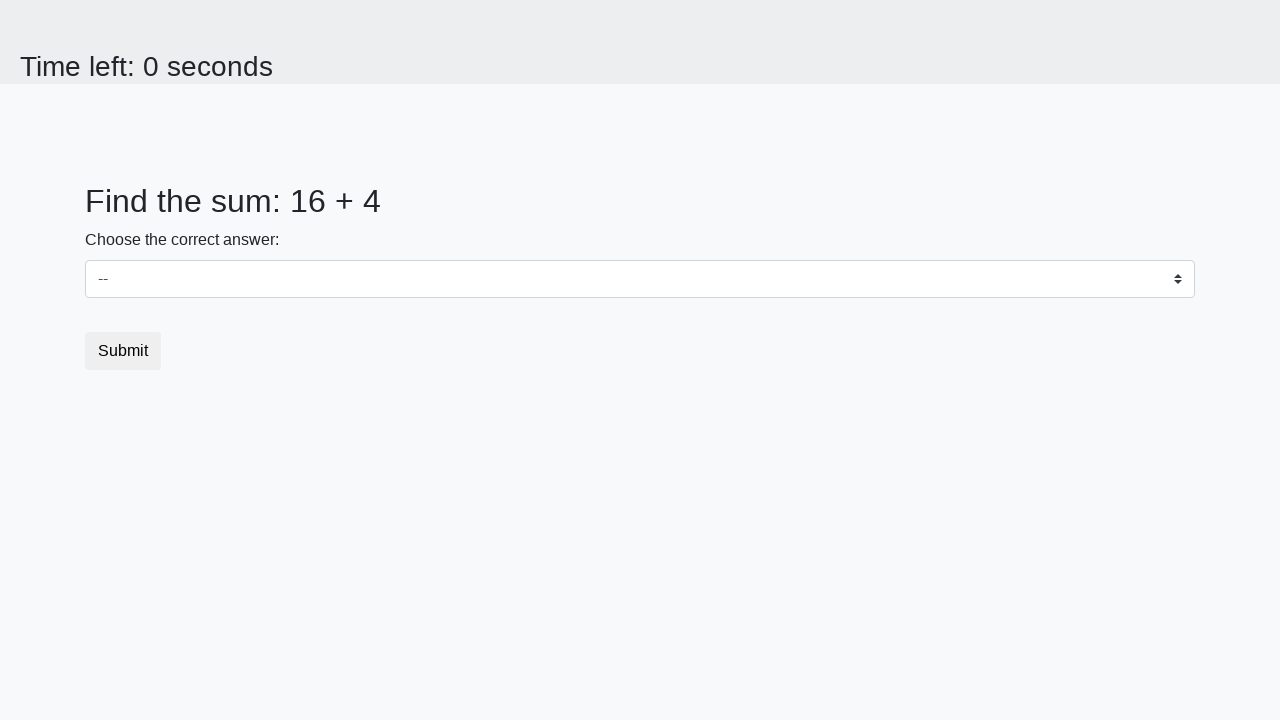

Selected value '20' from dropdown menu on #dropdown
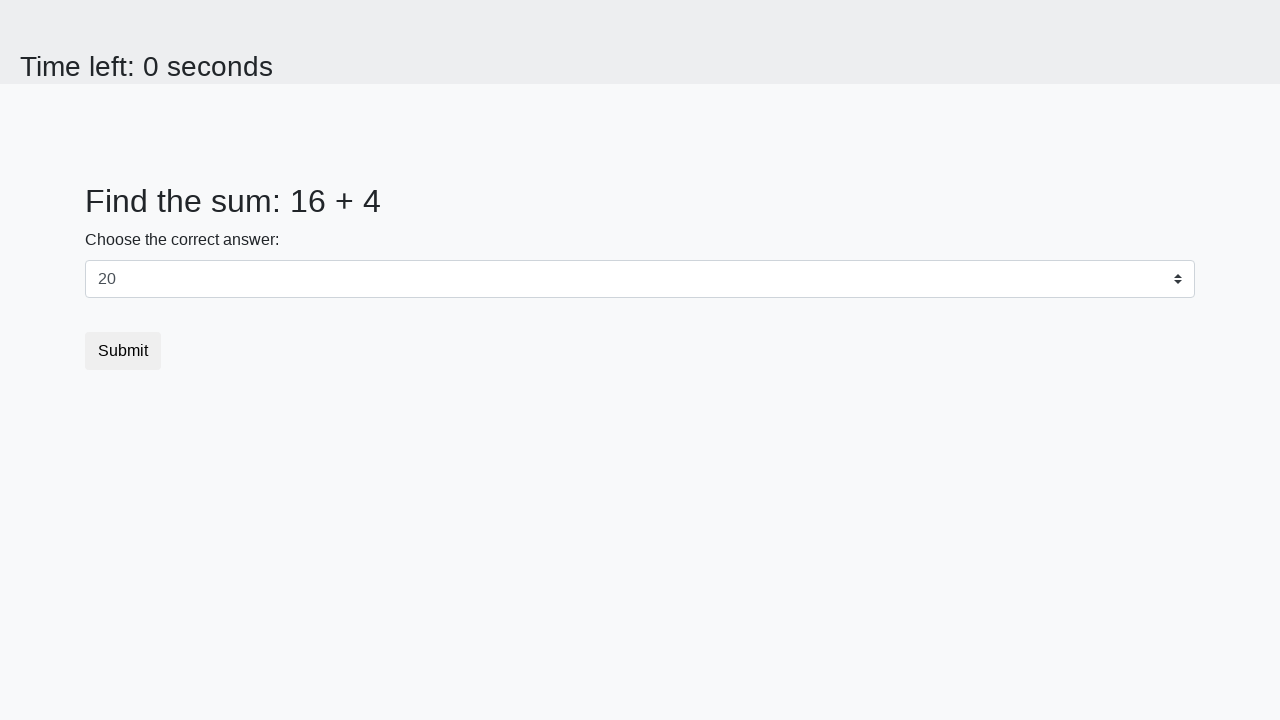

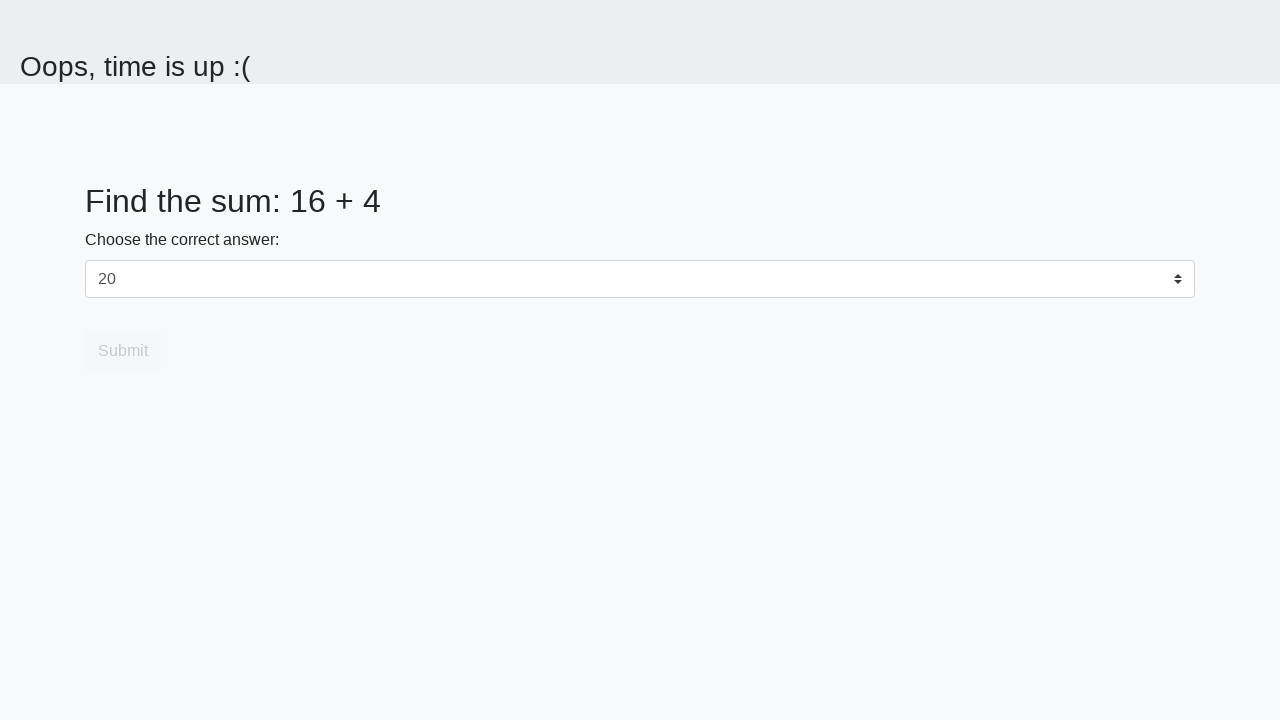